Tests AJAX functionality by clicking a button and waiting for a success message to appear after an asynchronous operation completes

Starting URL: http://uitestingplayground.com/ajax

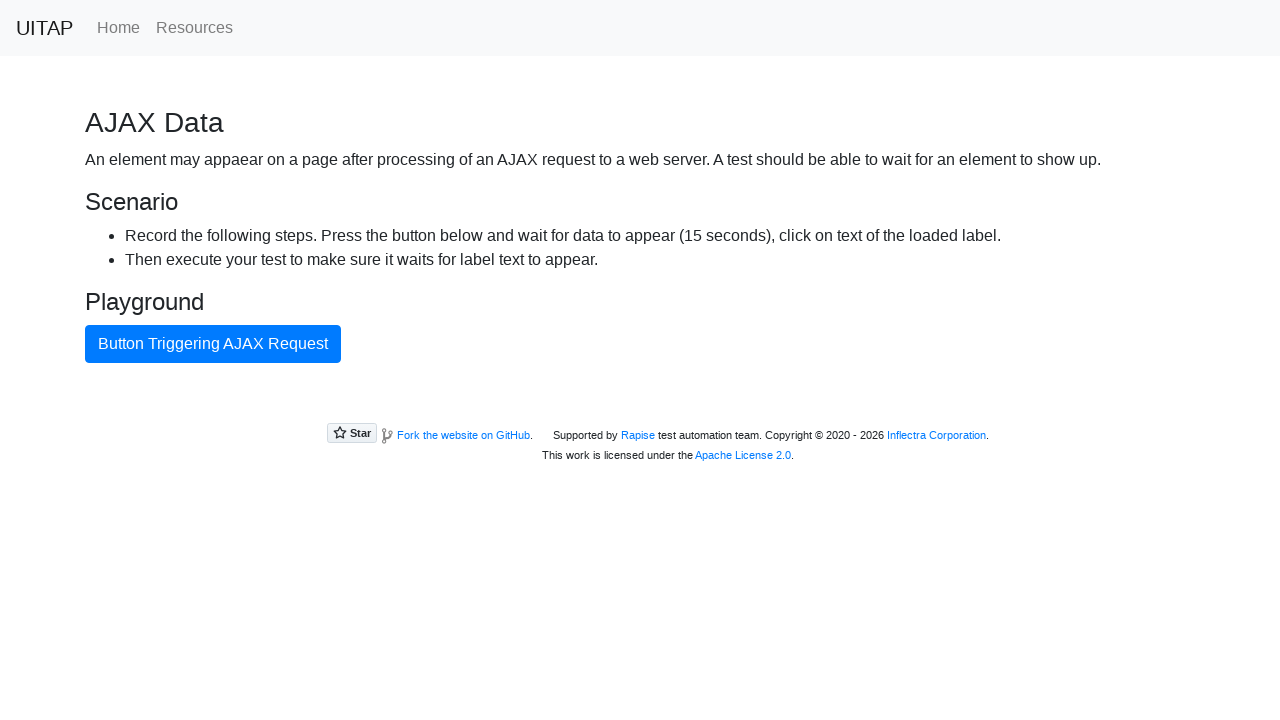

Clicked the AJAX button to trigger asynchronous request at (213, 344) on #ajaxButton
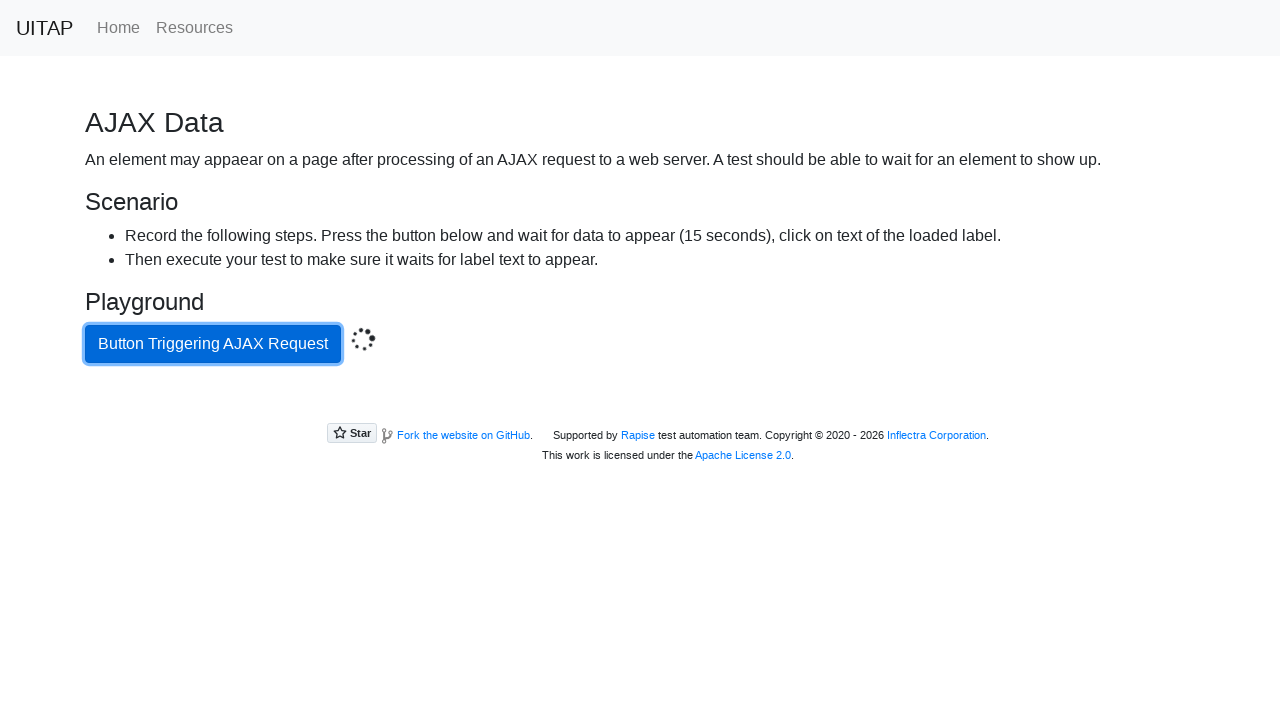

Success message appeared after AJAX operation completed
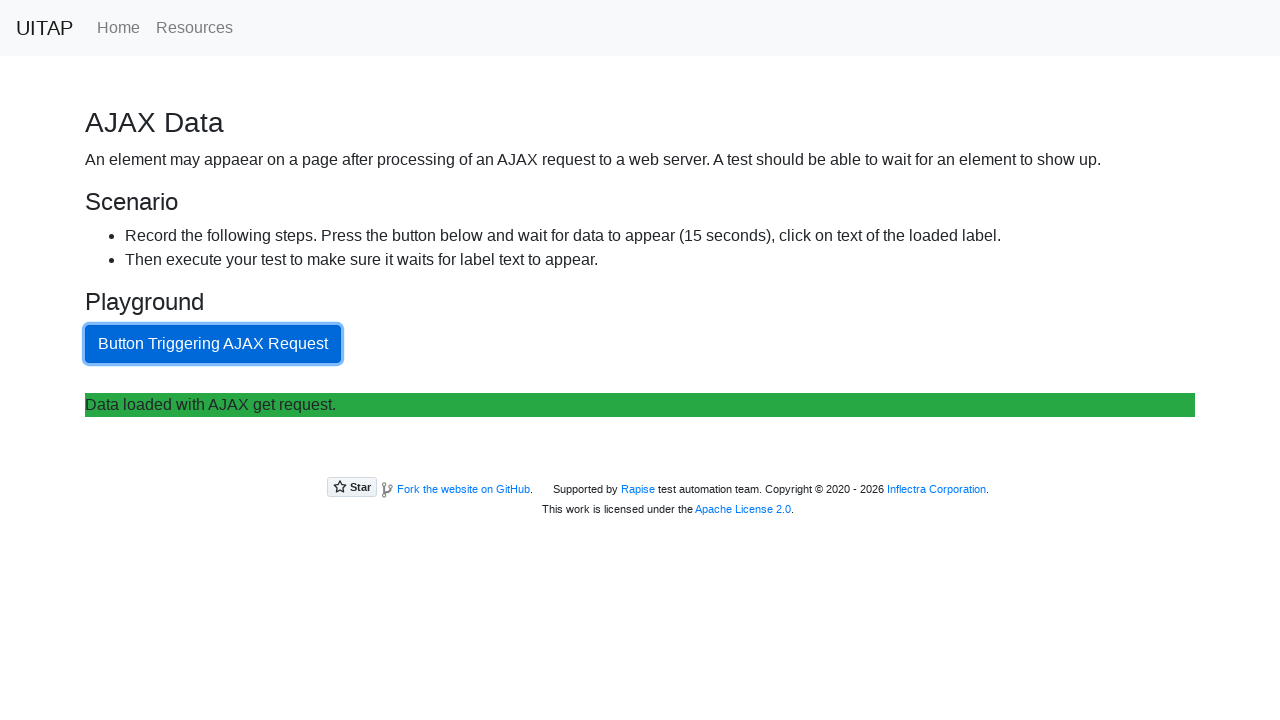

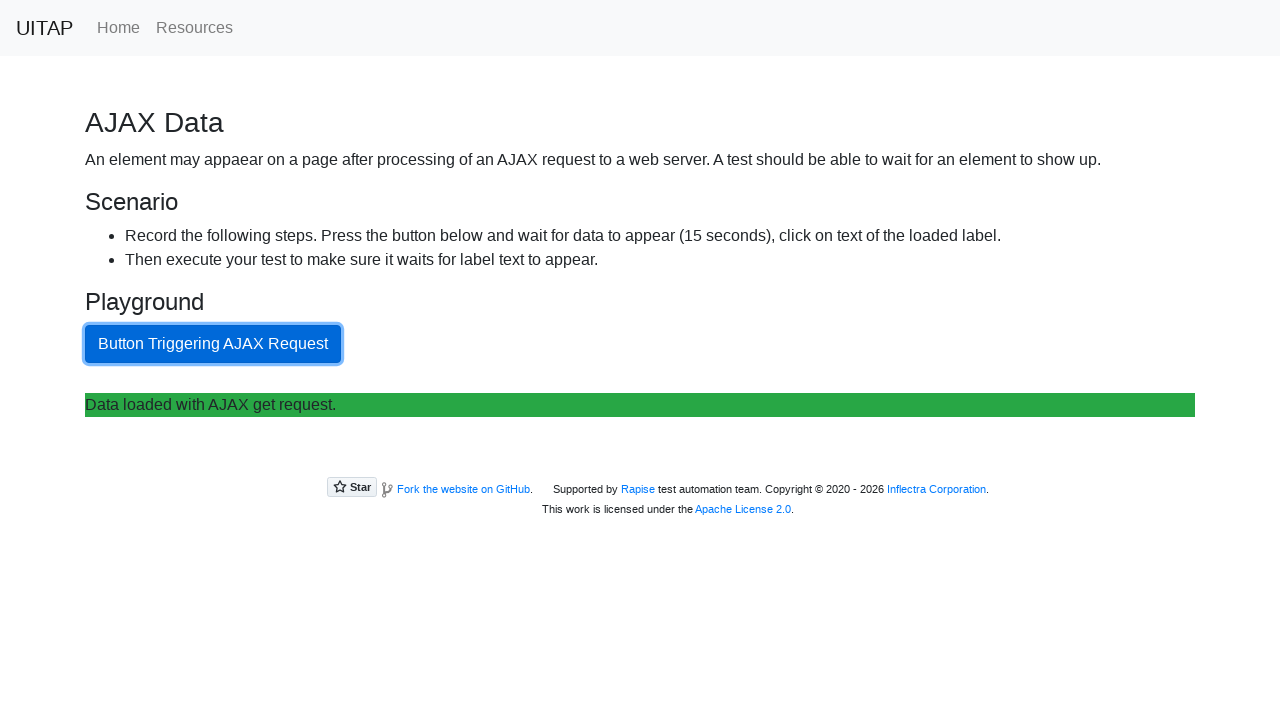